Tests password generator with quoted string '"a"' for both fields

Starting URL: http://angel.net/~nic/passwd.current.html

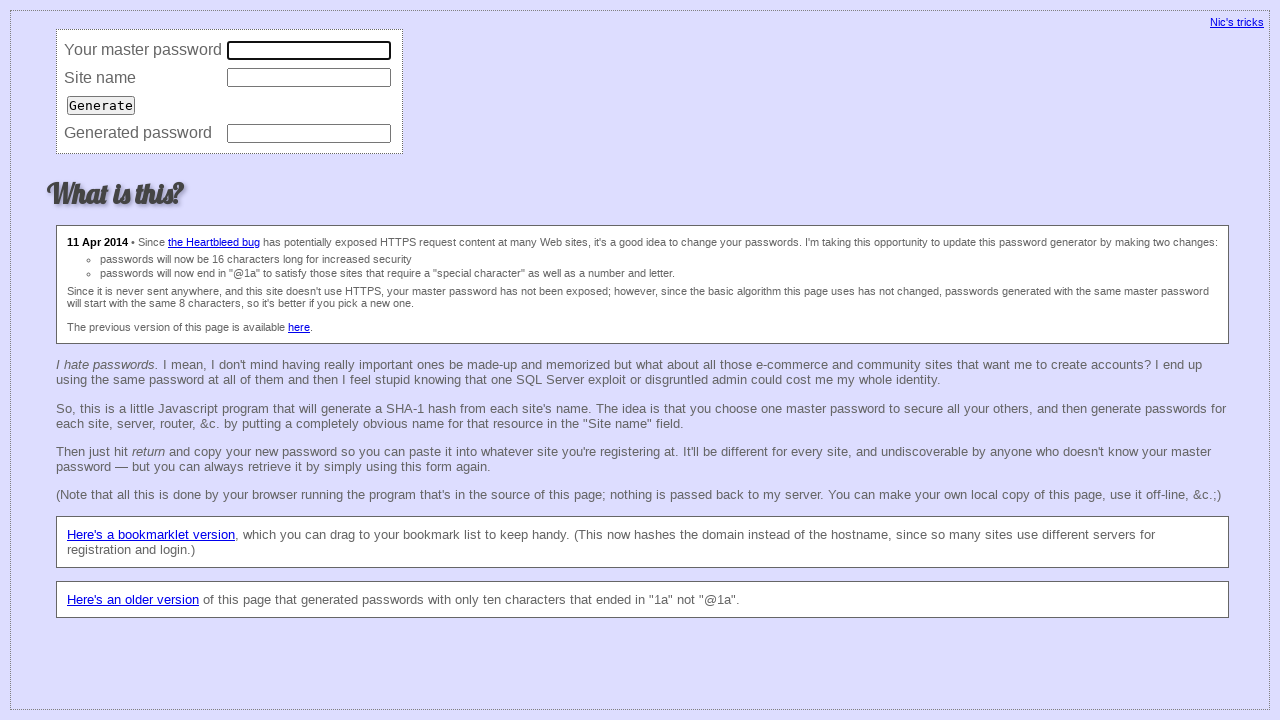

Filled master password field with quoted string '"a"' on input[name='master']
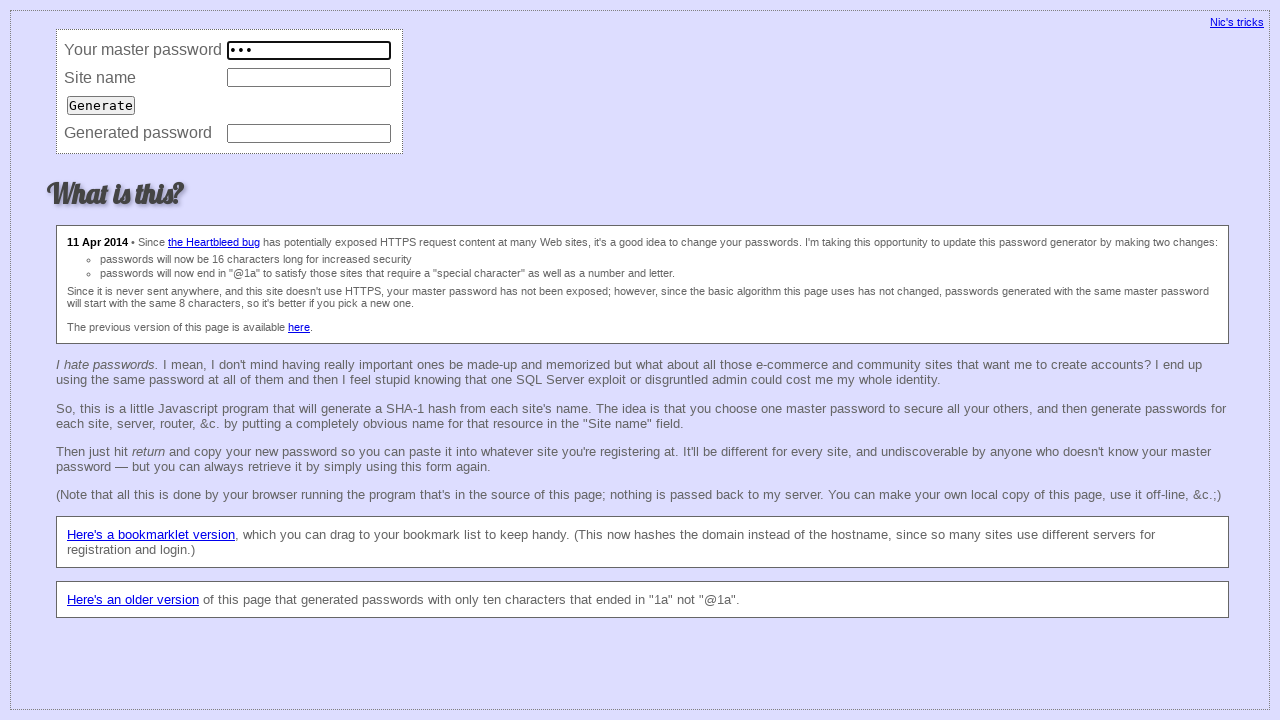

Filled site name field with quoted string '"a"' on input[name='site']
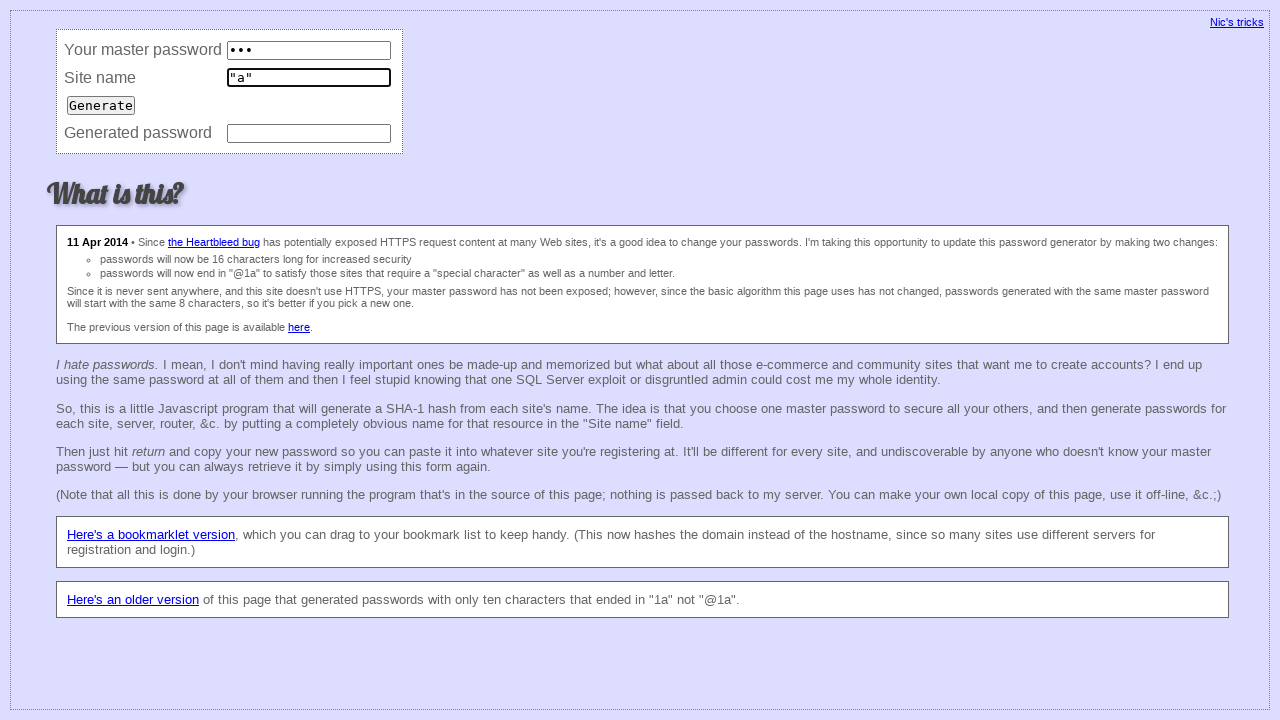

Clicked Generate button at (101, 105) on input[value='Generate']
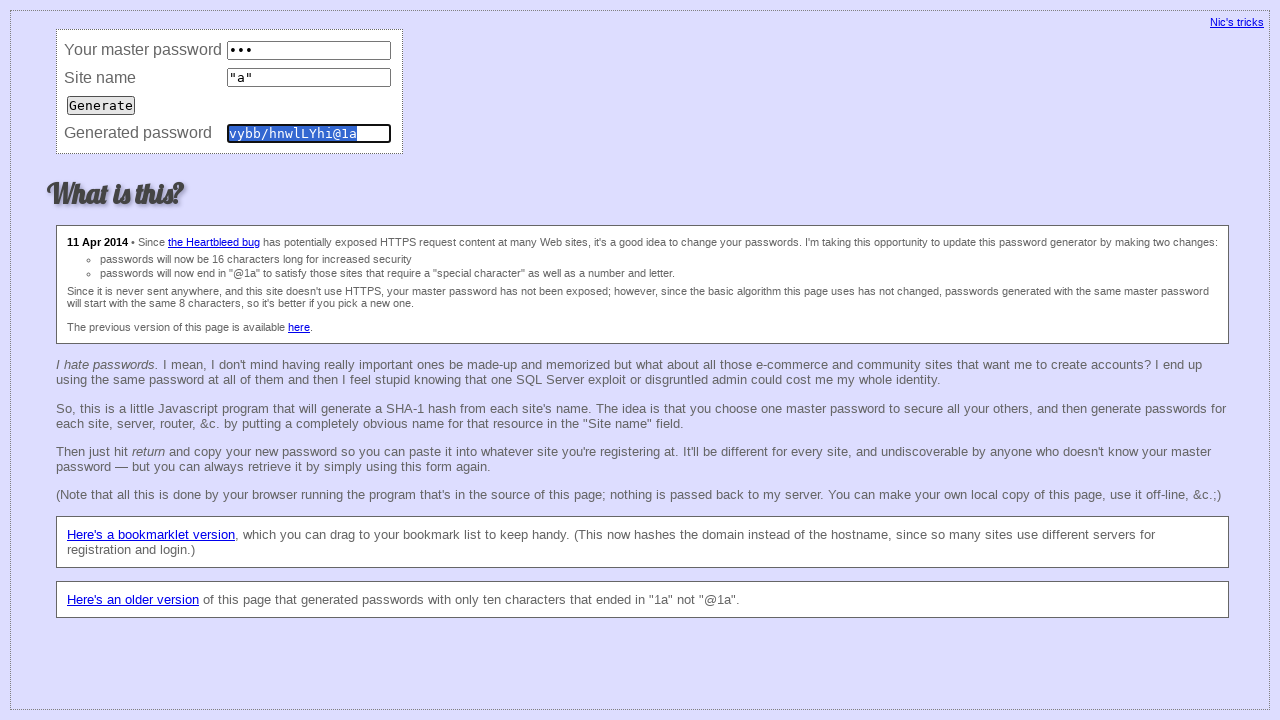

Password field updated with expected value 'vybb/hnwlLYhi@1a'
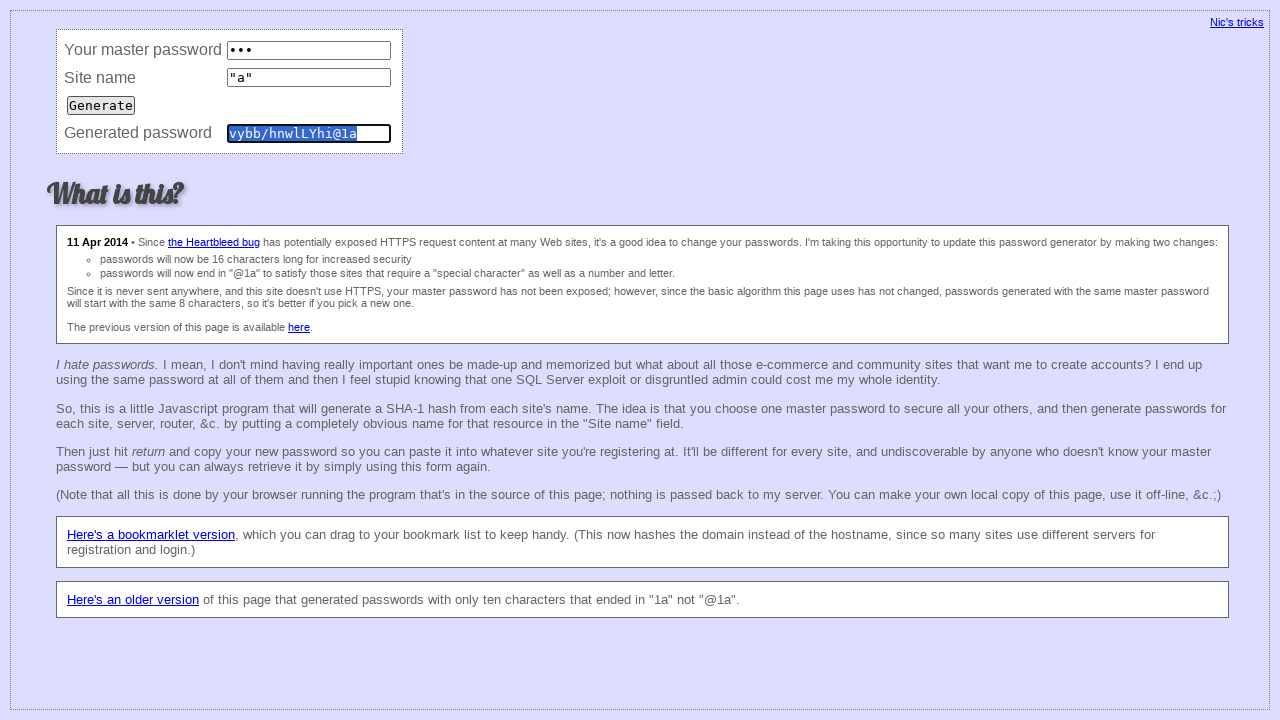

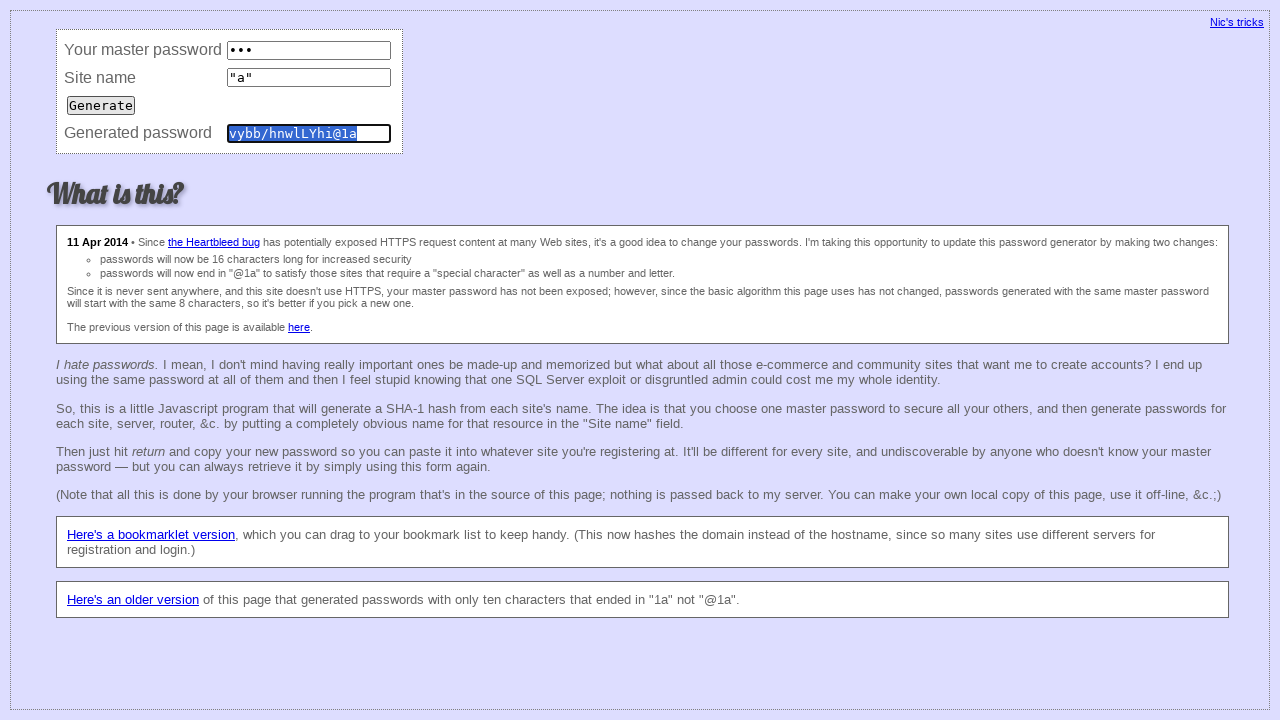